Navigates to an automation practice page, scrolls down to a table, and verifies table structure by counting rows and columns

Starting URL: https://rahulshettyacademy.com/AutomationPractice/

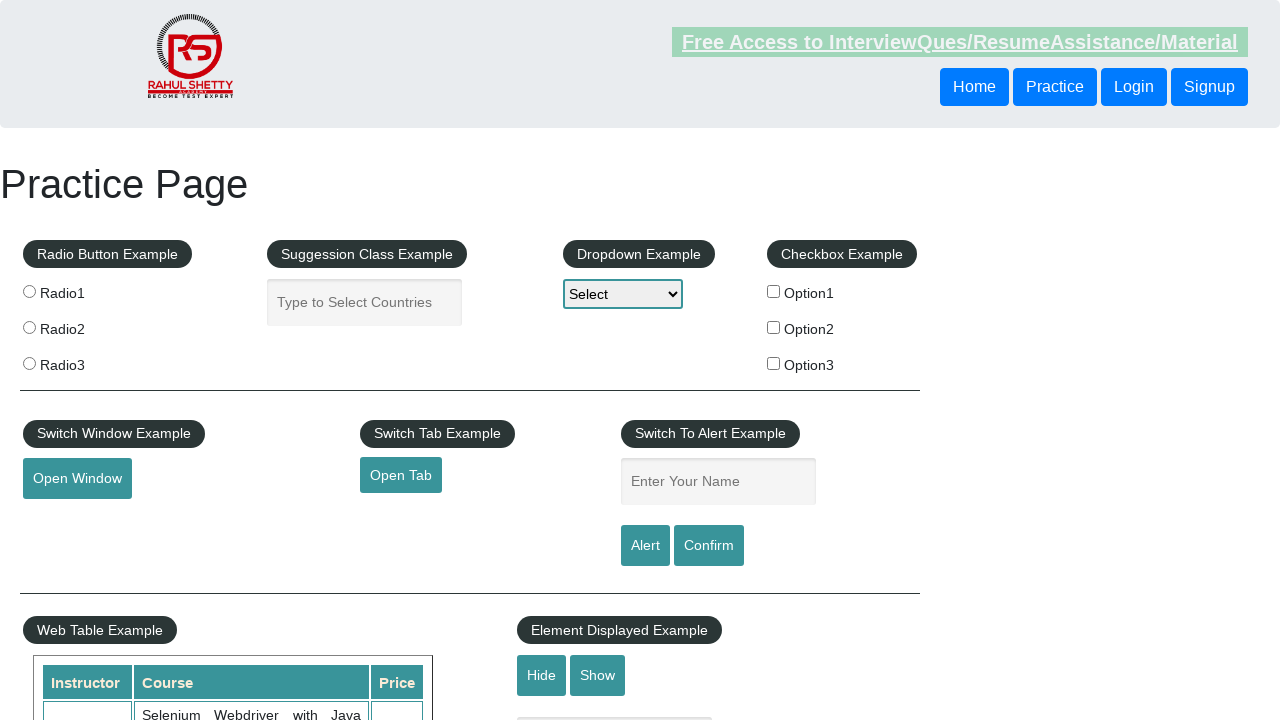

Scrolled down 600 pixels to make table visible
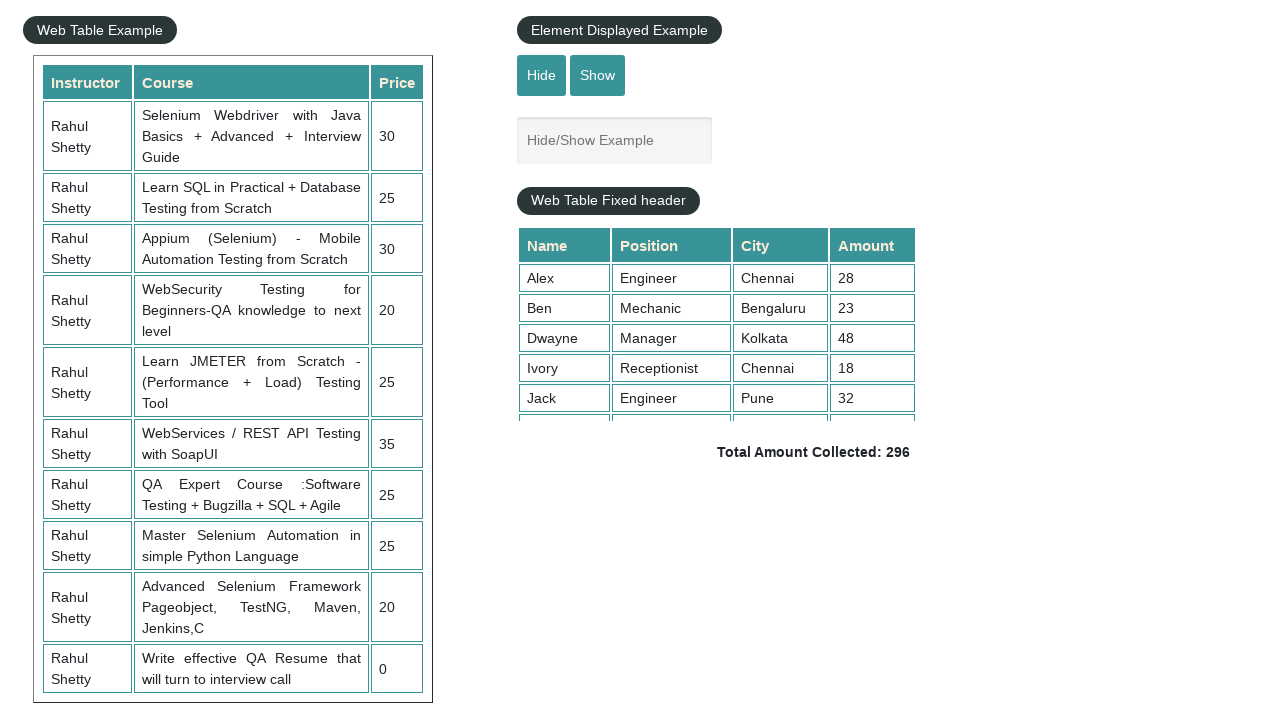

Table with class 'left-align' loaded and is present
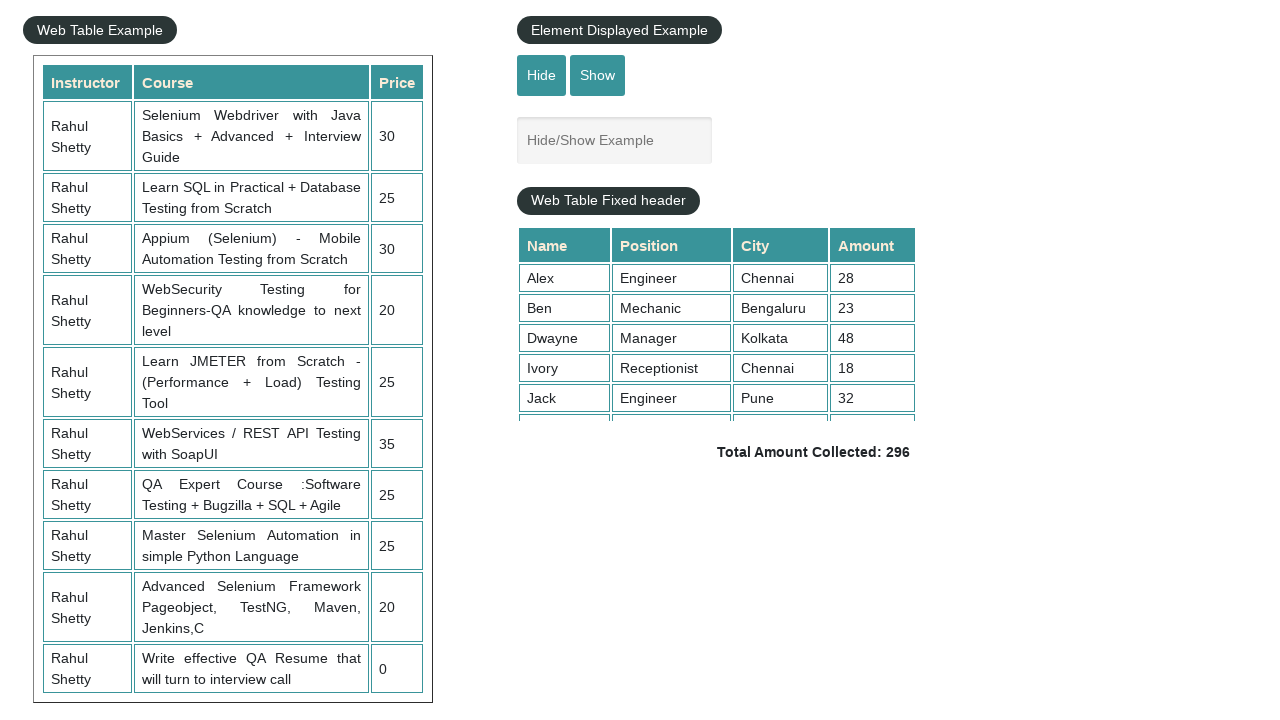

Counted table rows: 11
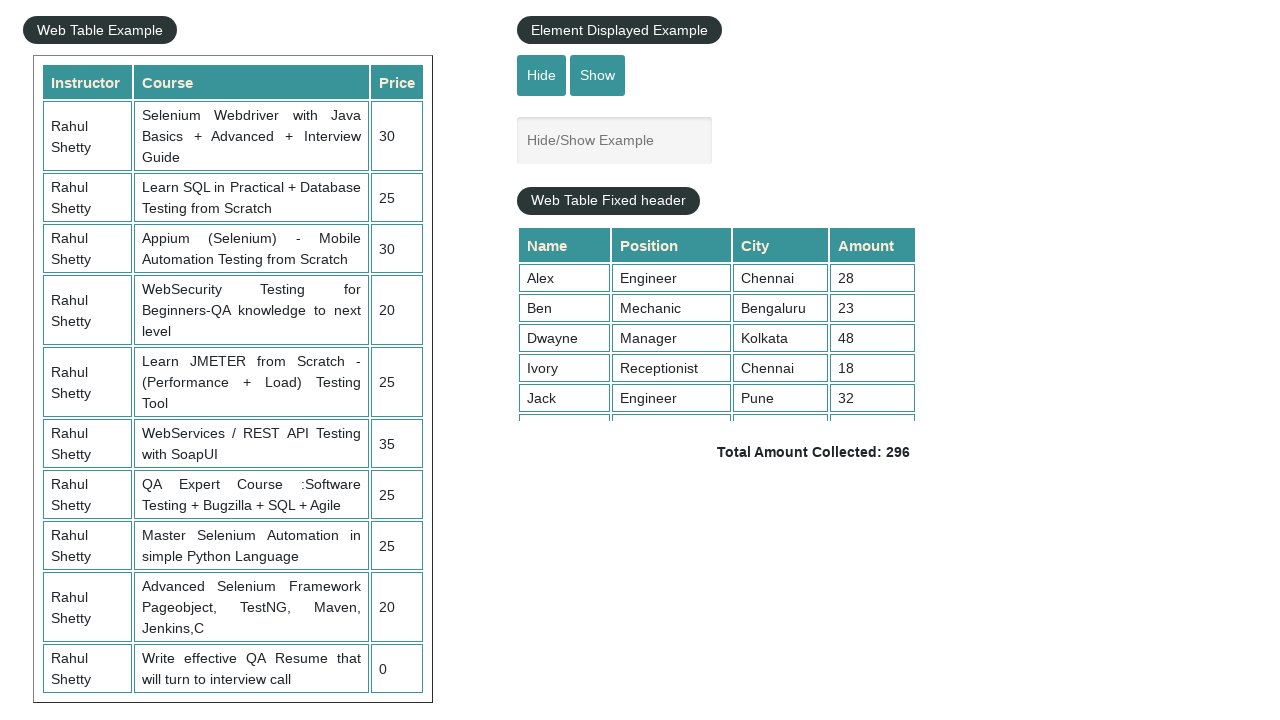

Counted table headers: 3
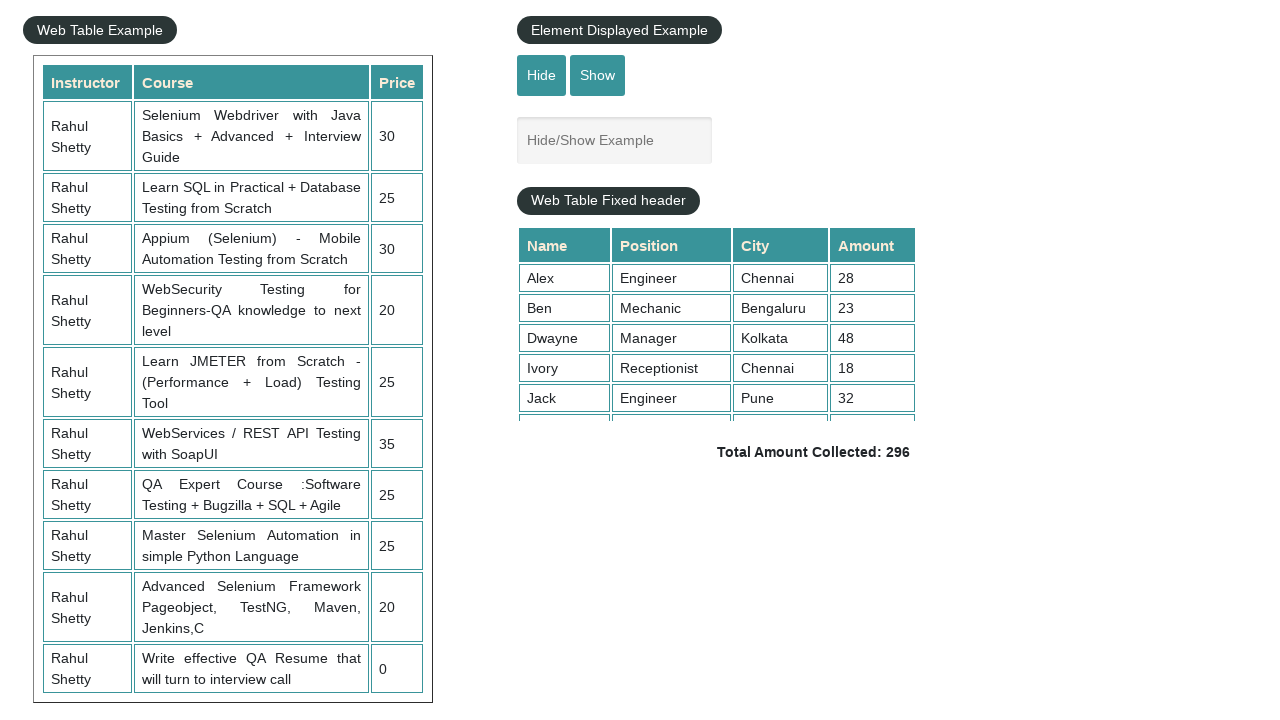

Counted table cells: 30
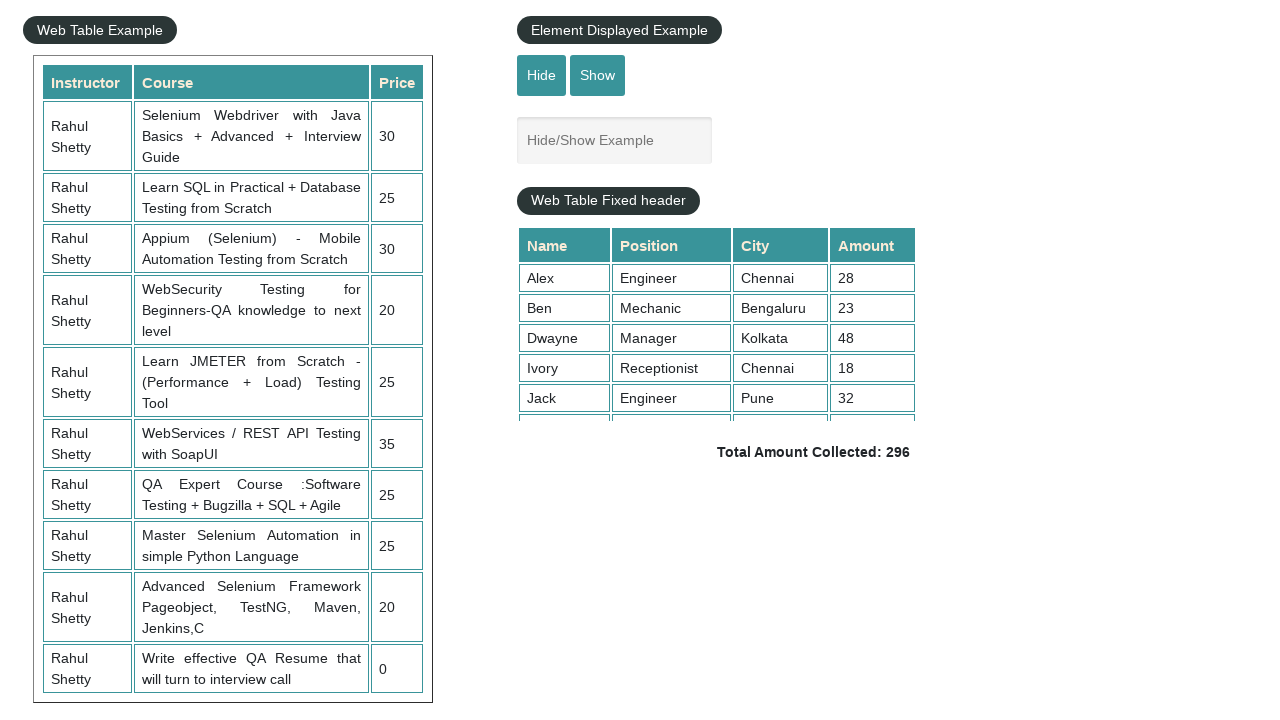

Calculated table columns: 3
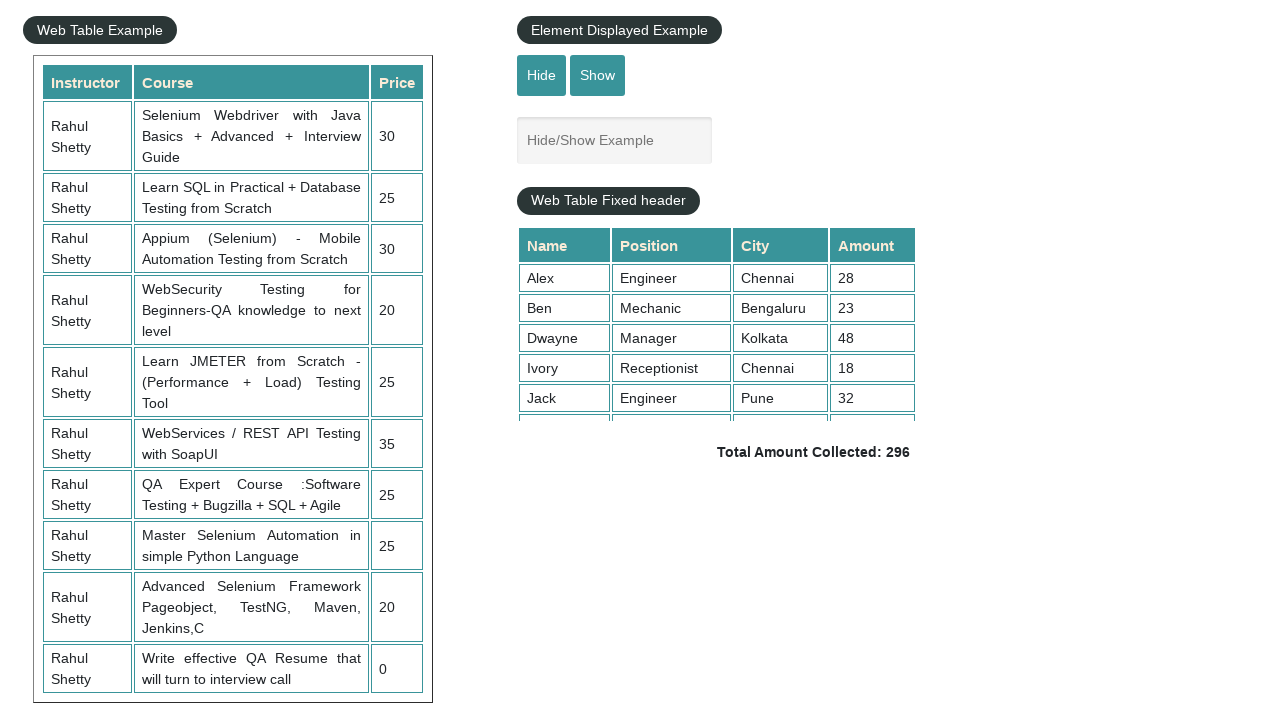

Retrieved text content from third row: '
                            Rahul Shetty
                            Learn SQL in Practical + Database Testing from Scratch
                            25
                        '
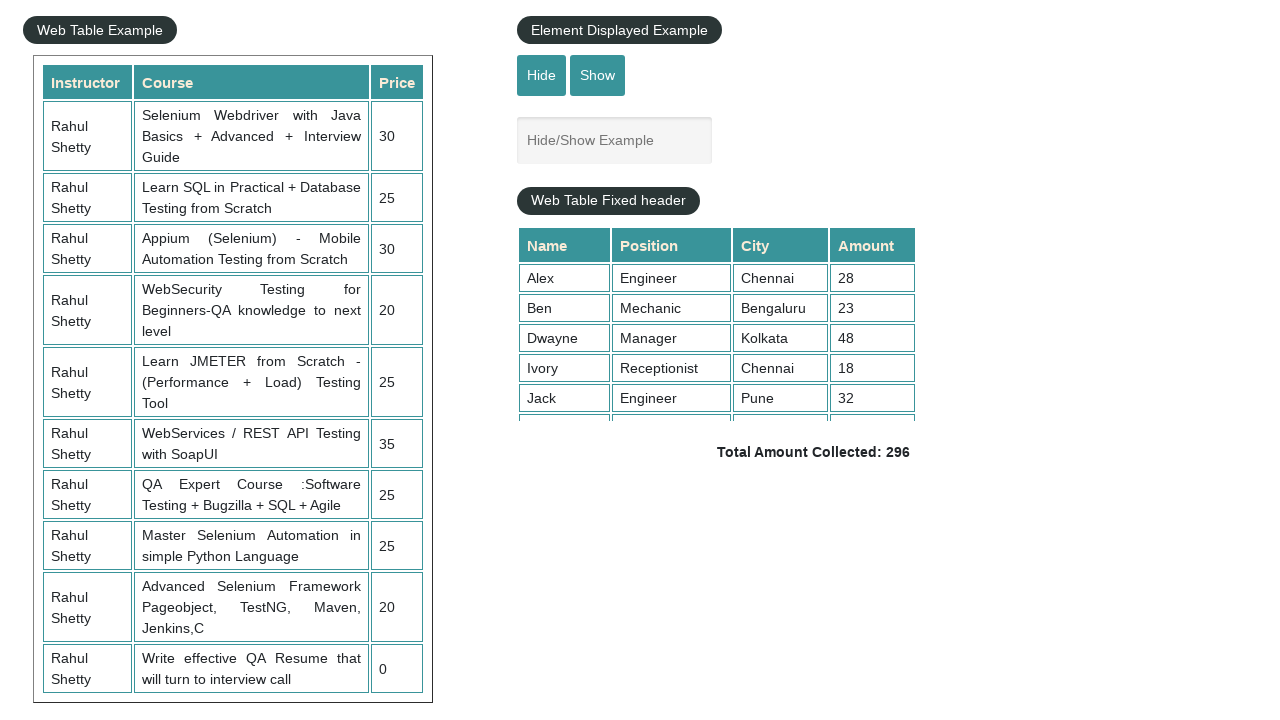

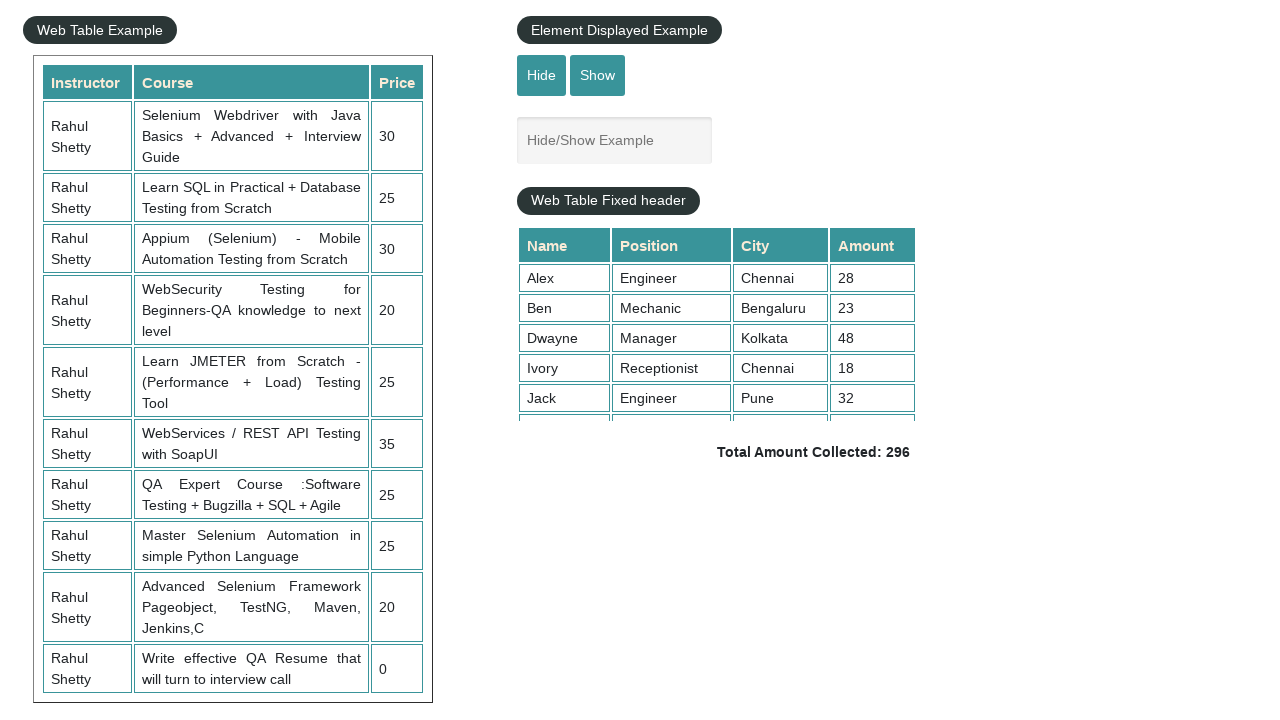